Tests the Samsung vendor filter functionality on a product listing page by clicking the Samsung filter and verifying that the filtered results contain Samsung products.

Starting URL: https://testathon.live/

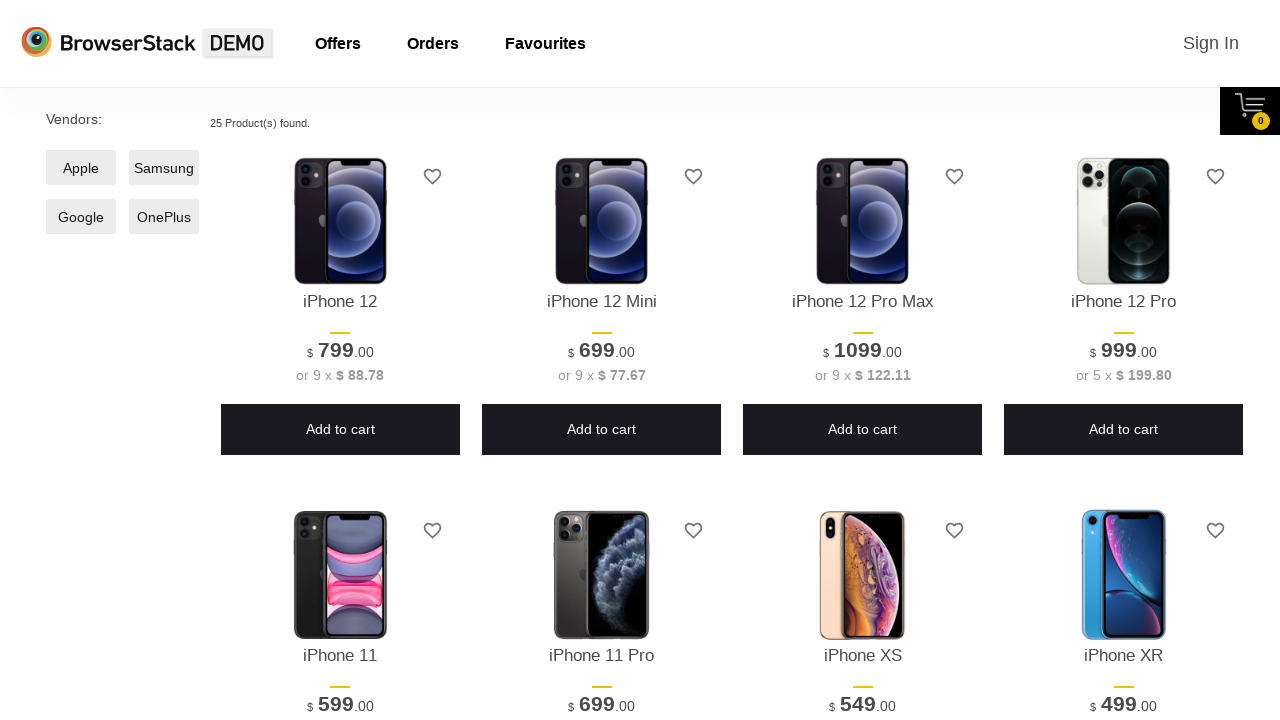

Waited for page to reach 'load' state
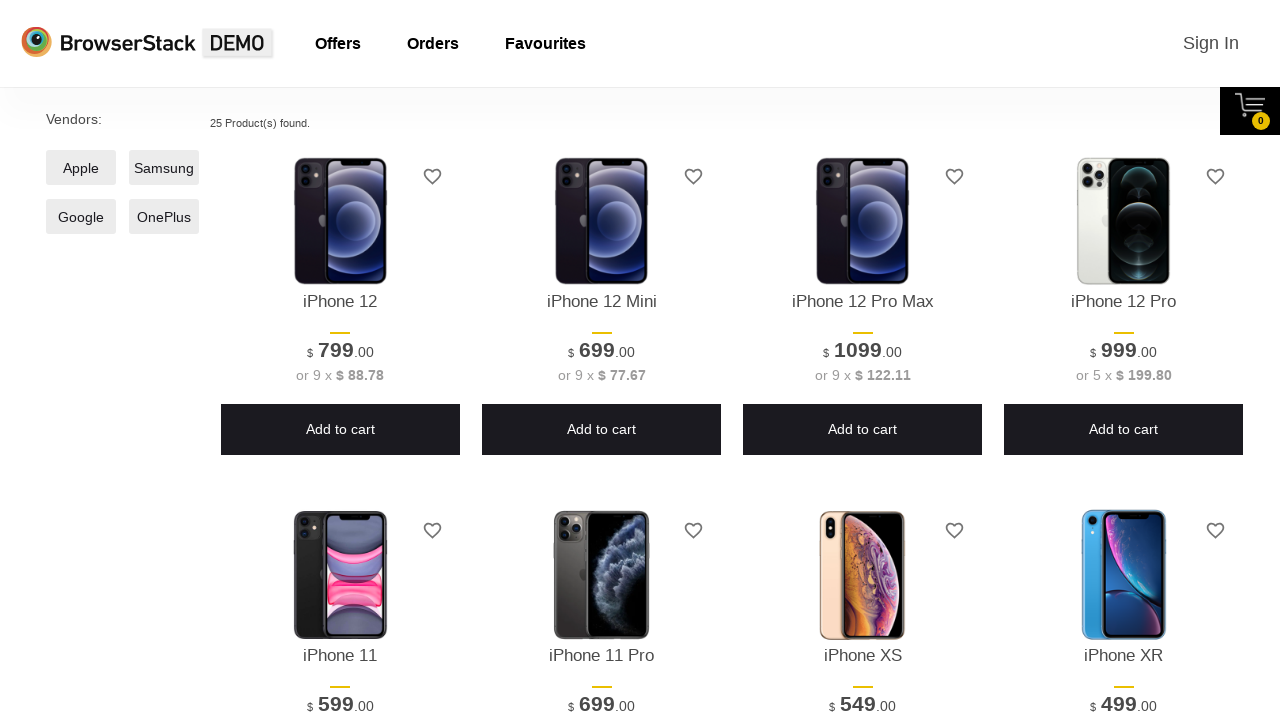

Waited for page to reach 'domcontentloaded' state
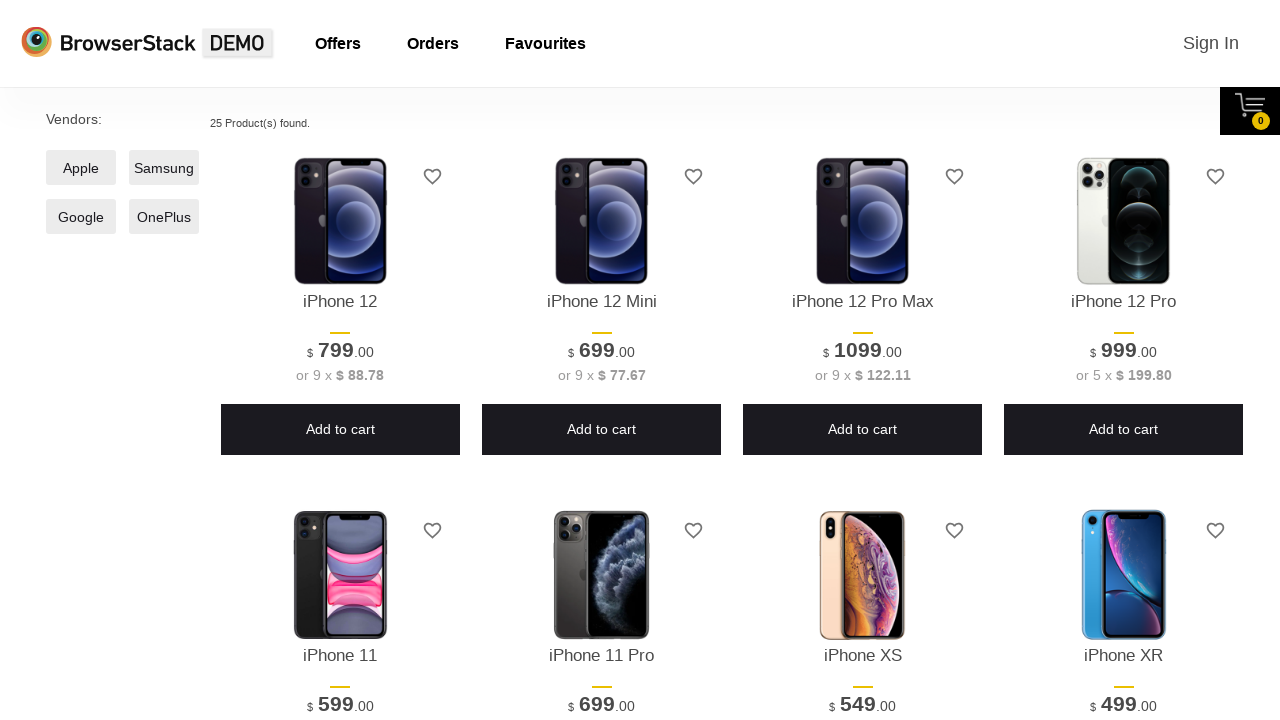

Waited for page to reach 'networkidle' state
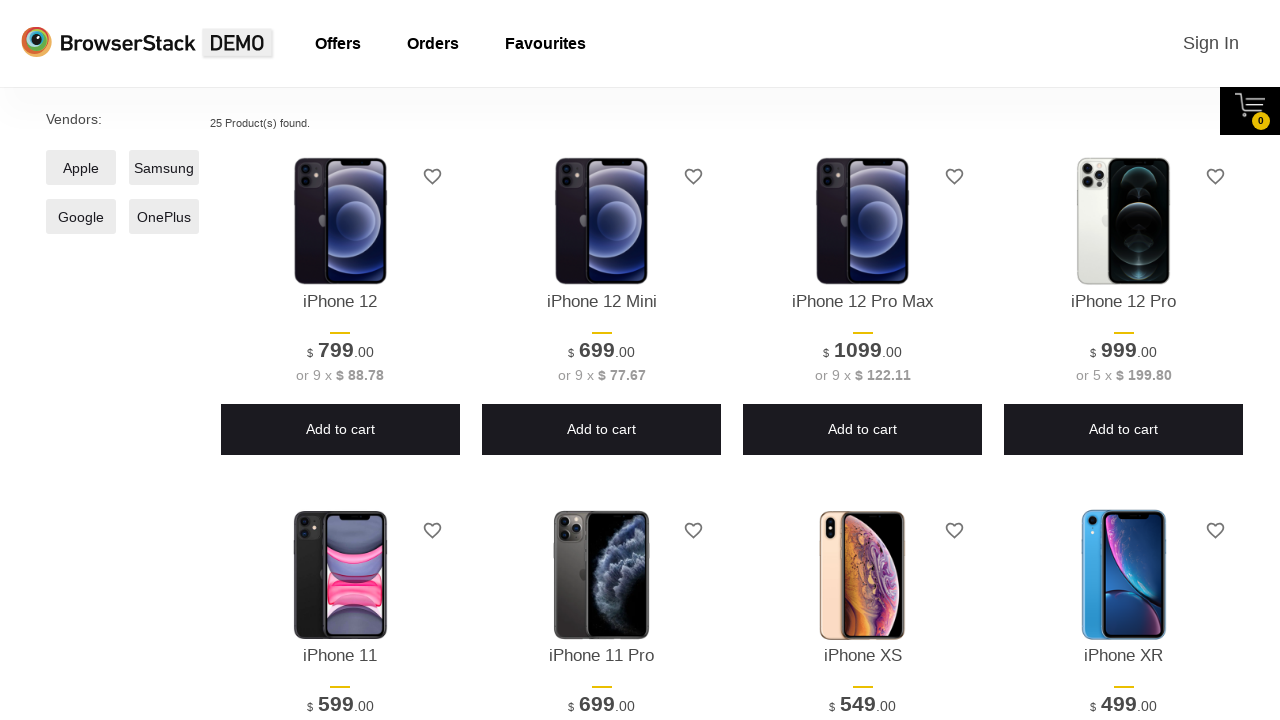

Main content indicators (h1, main, nav) appeared on the page
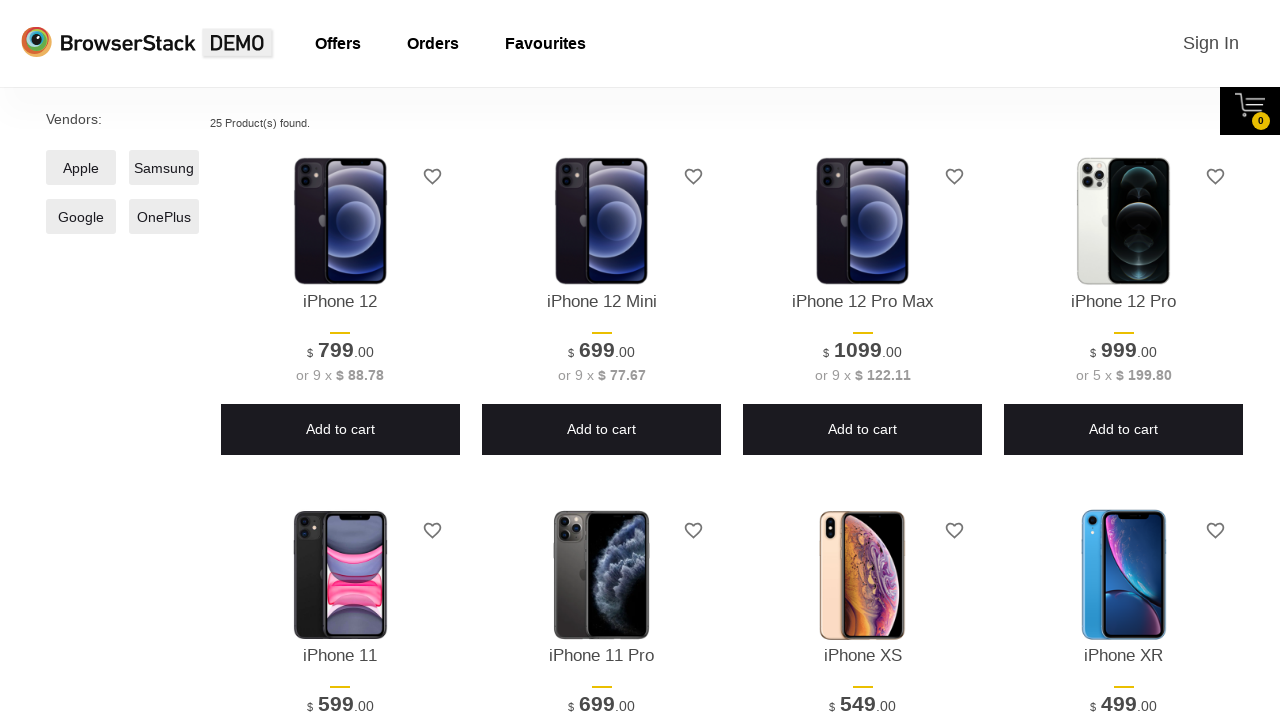

Vendors section label became visible
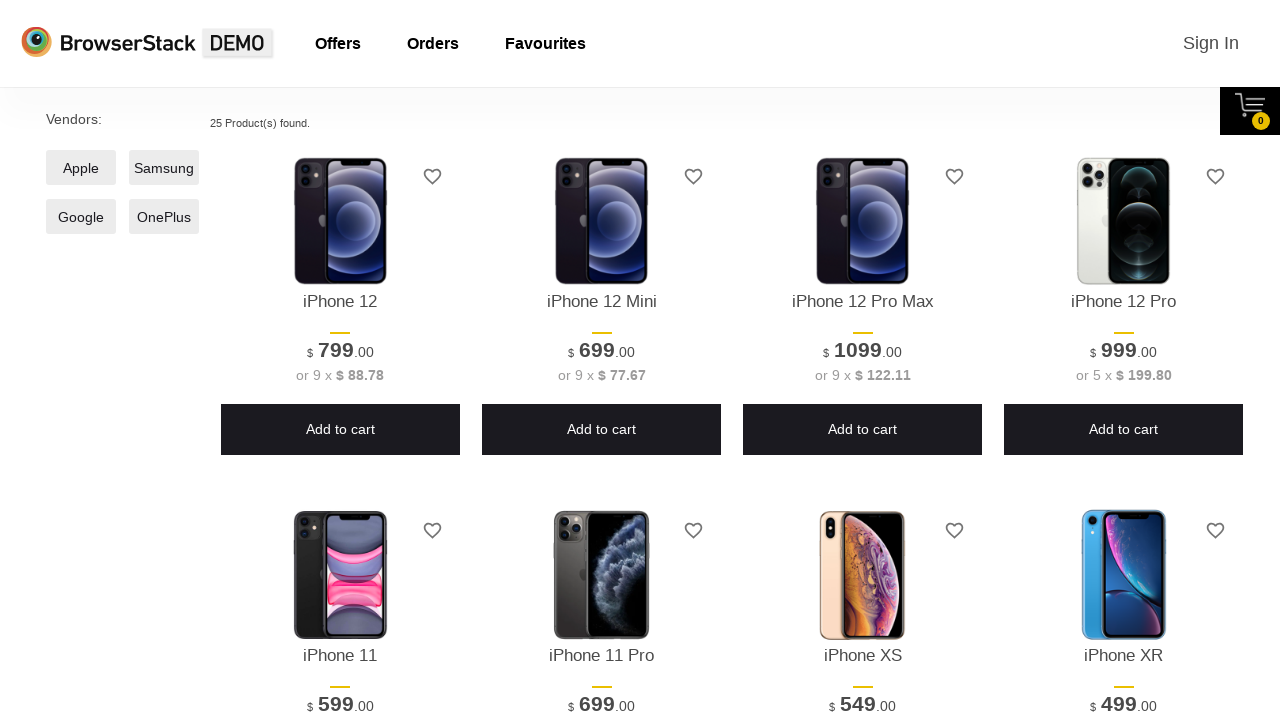

Samsung filter button became visible
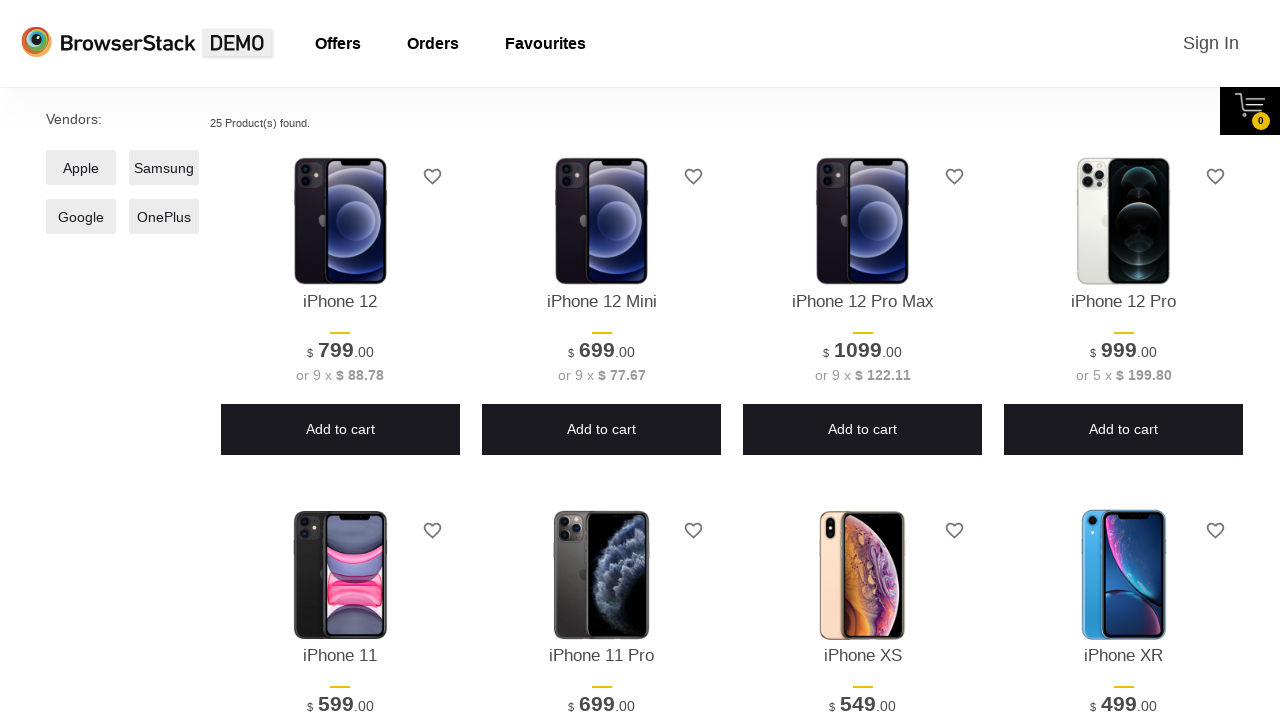

Clicked the Samsung vendor filter button at (146, 168) on a, span, label >> internal:has-text="Samsung"i >> nth=0
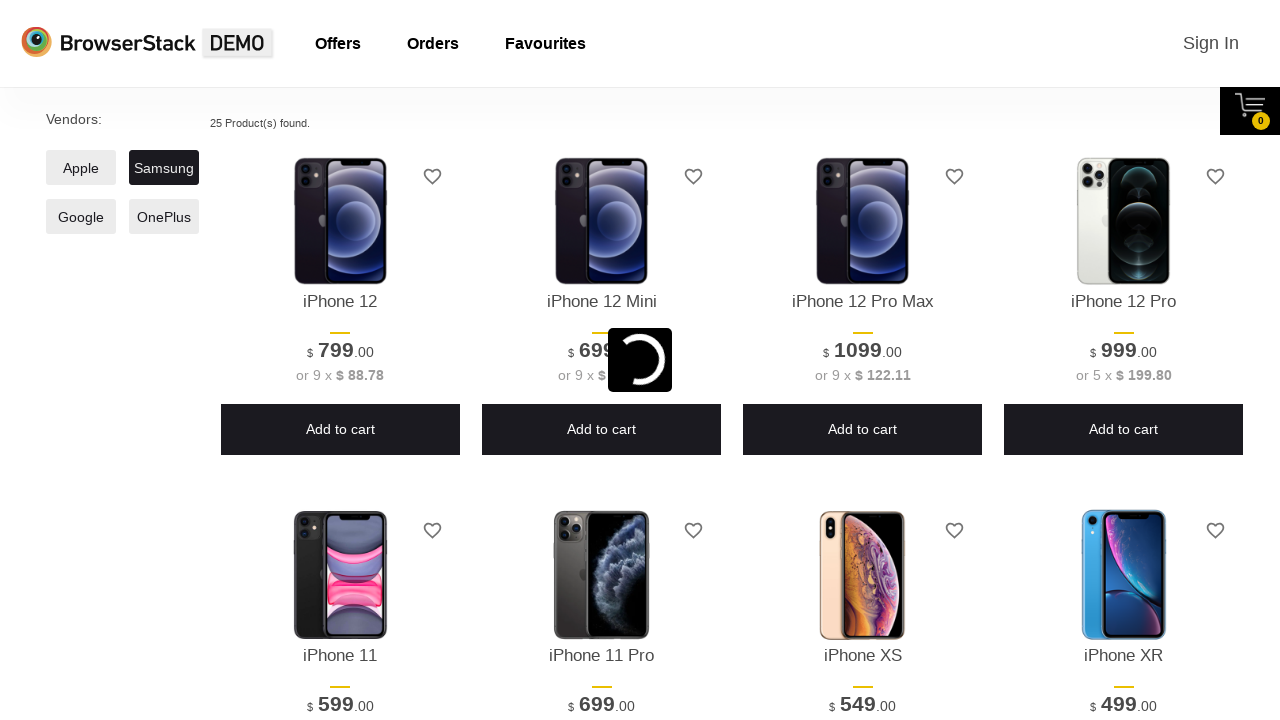

Waited 2 seconds for Samsung filter to apply
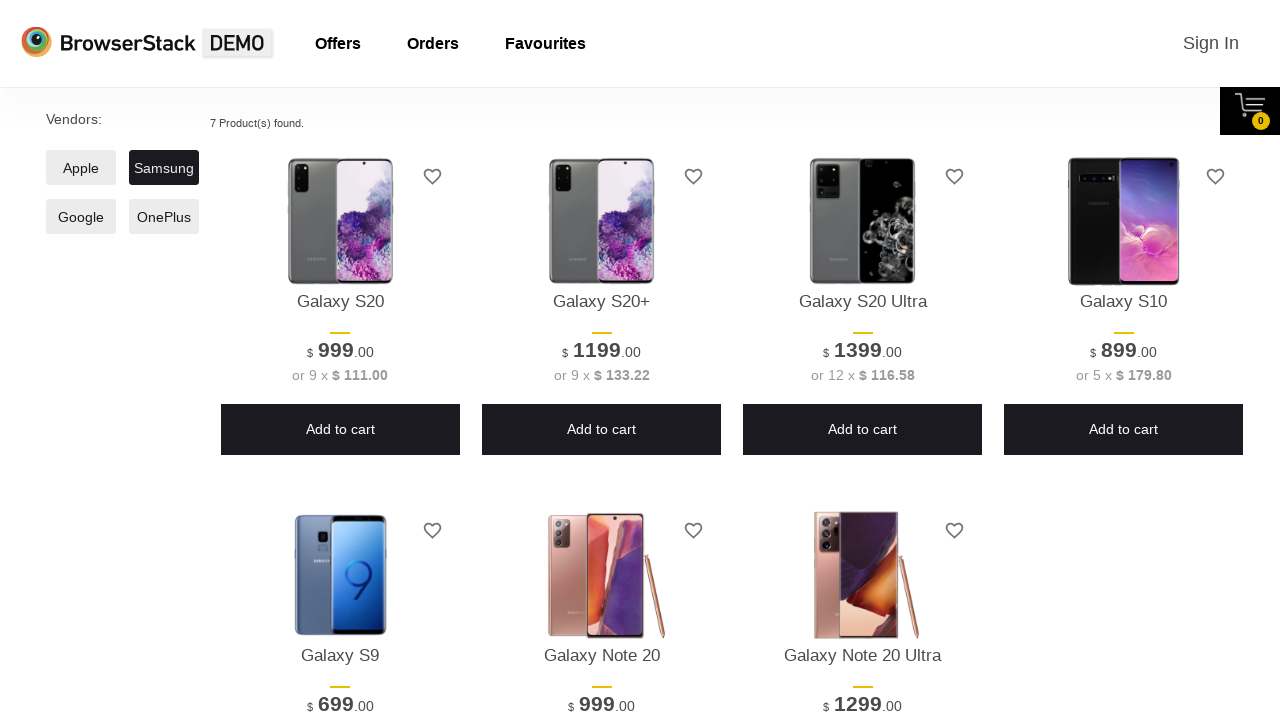

Filtered Samsung products loaded on the page
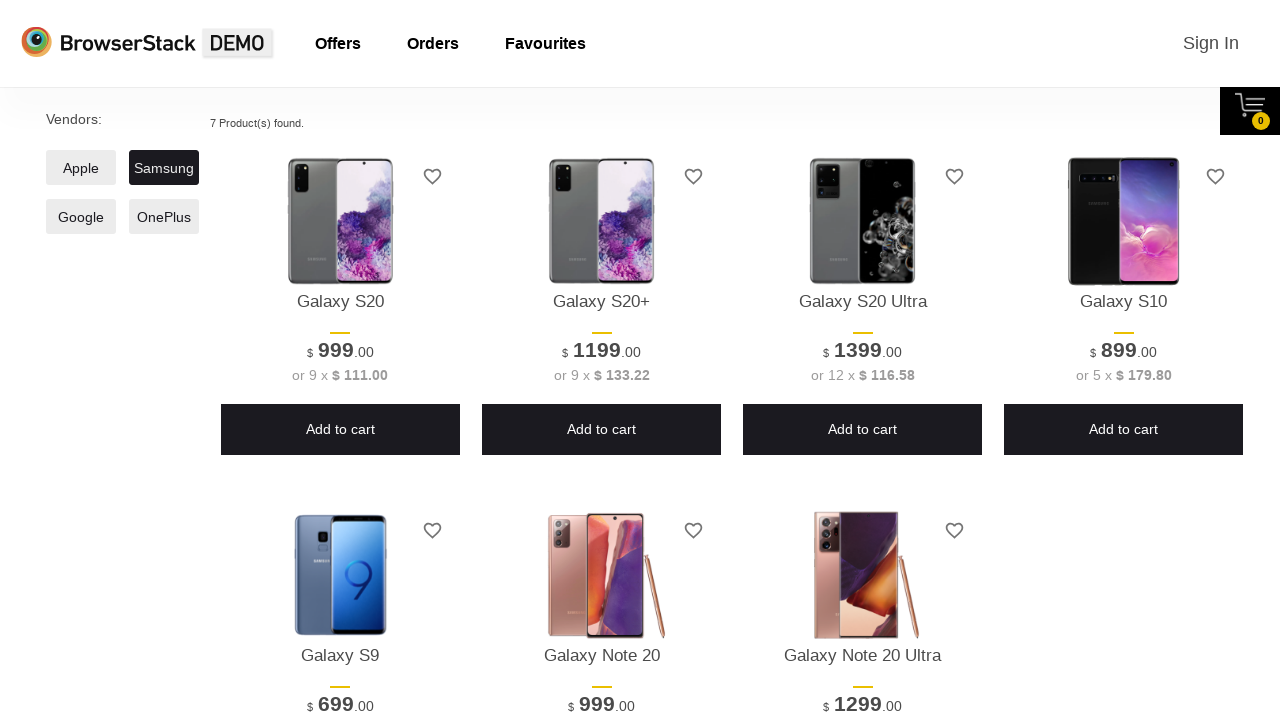

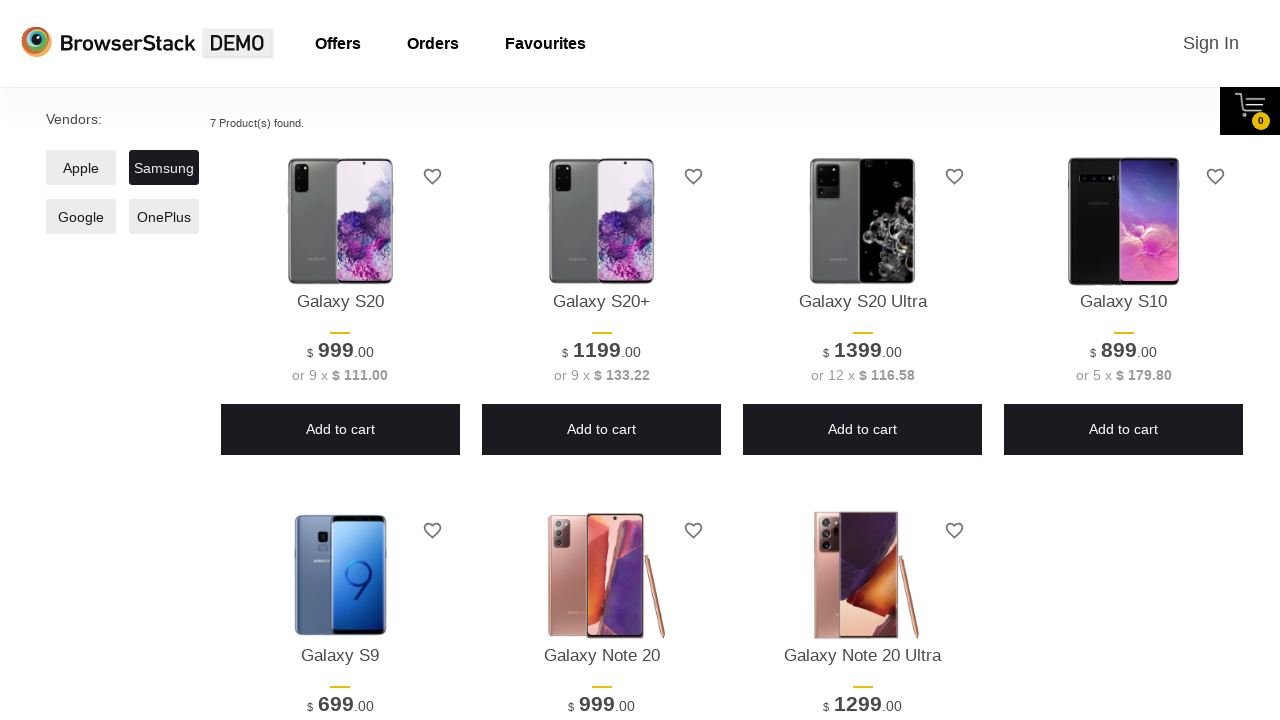